Simple navigation test that opens Mozilla's homepage and maximizes the browser window

Starting URL: http://www.mozilla.org/

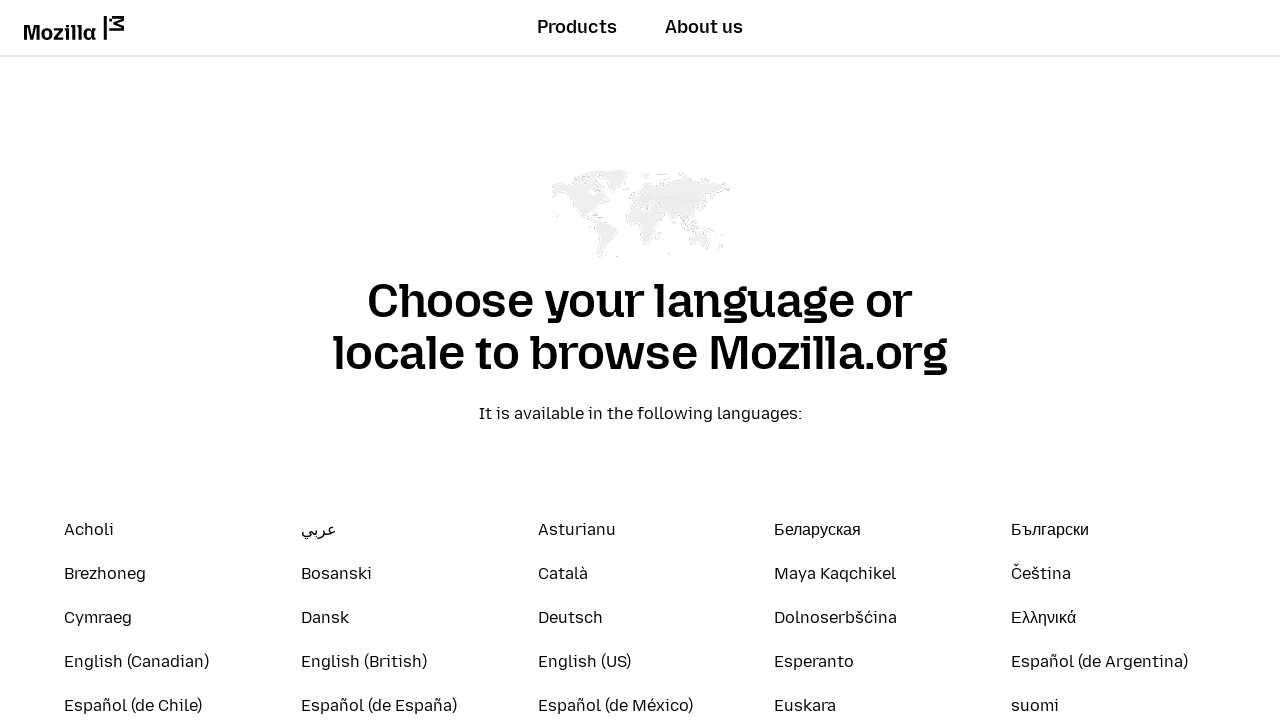

Set browser window to 1920x1080 resolution
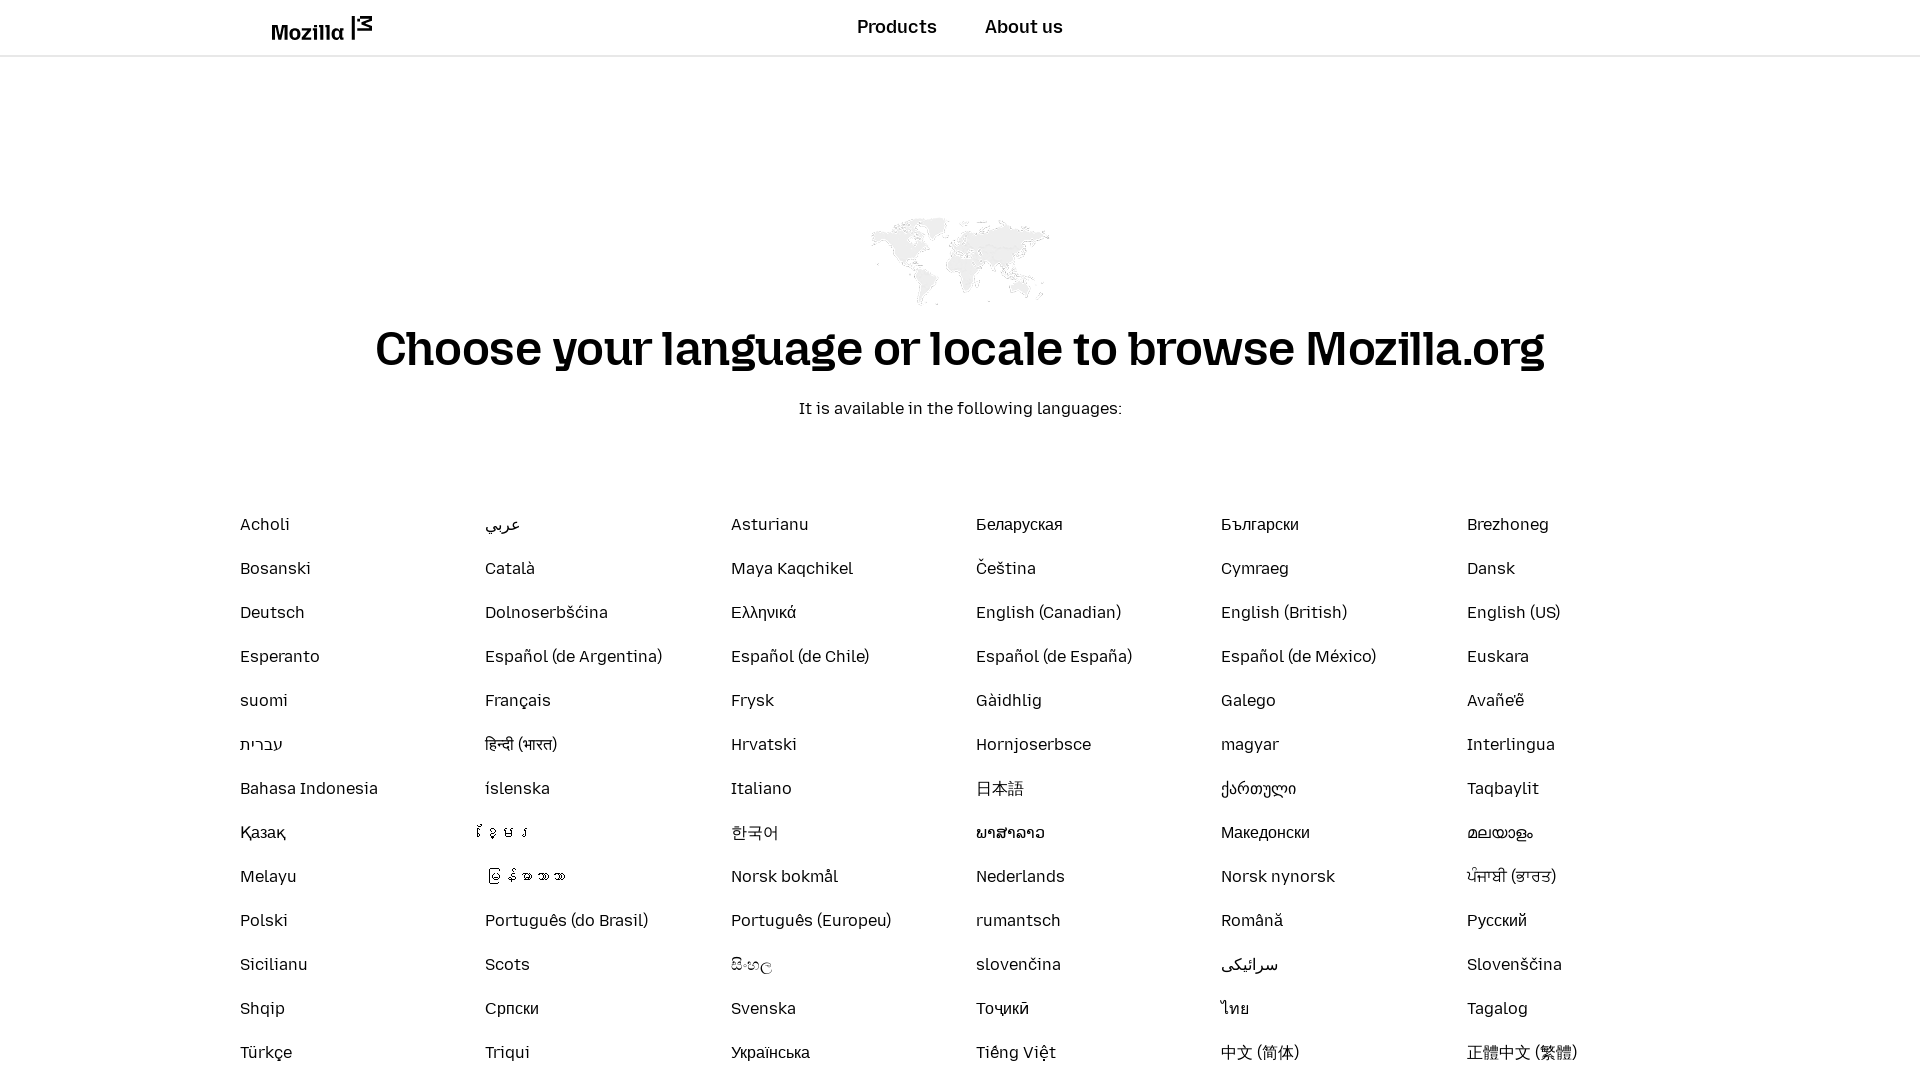

Mozilla homepage fully loaded
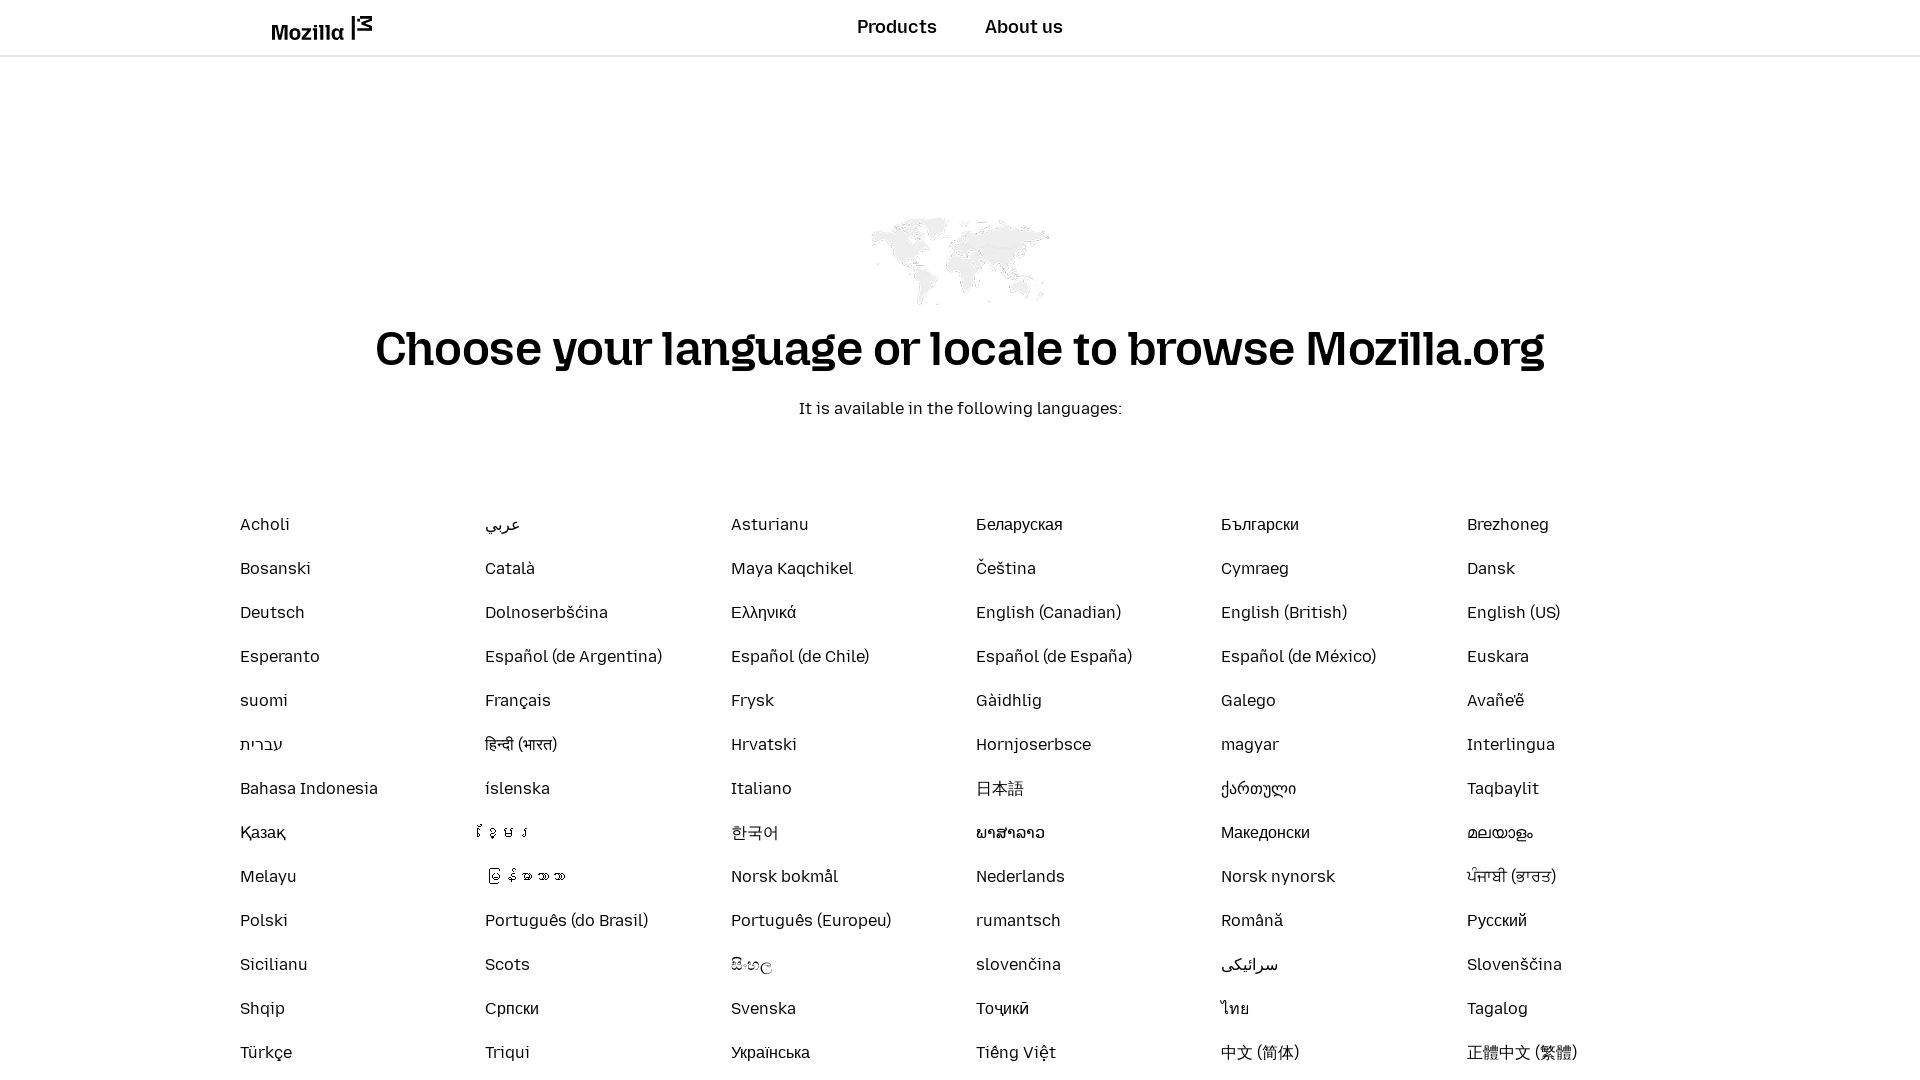

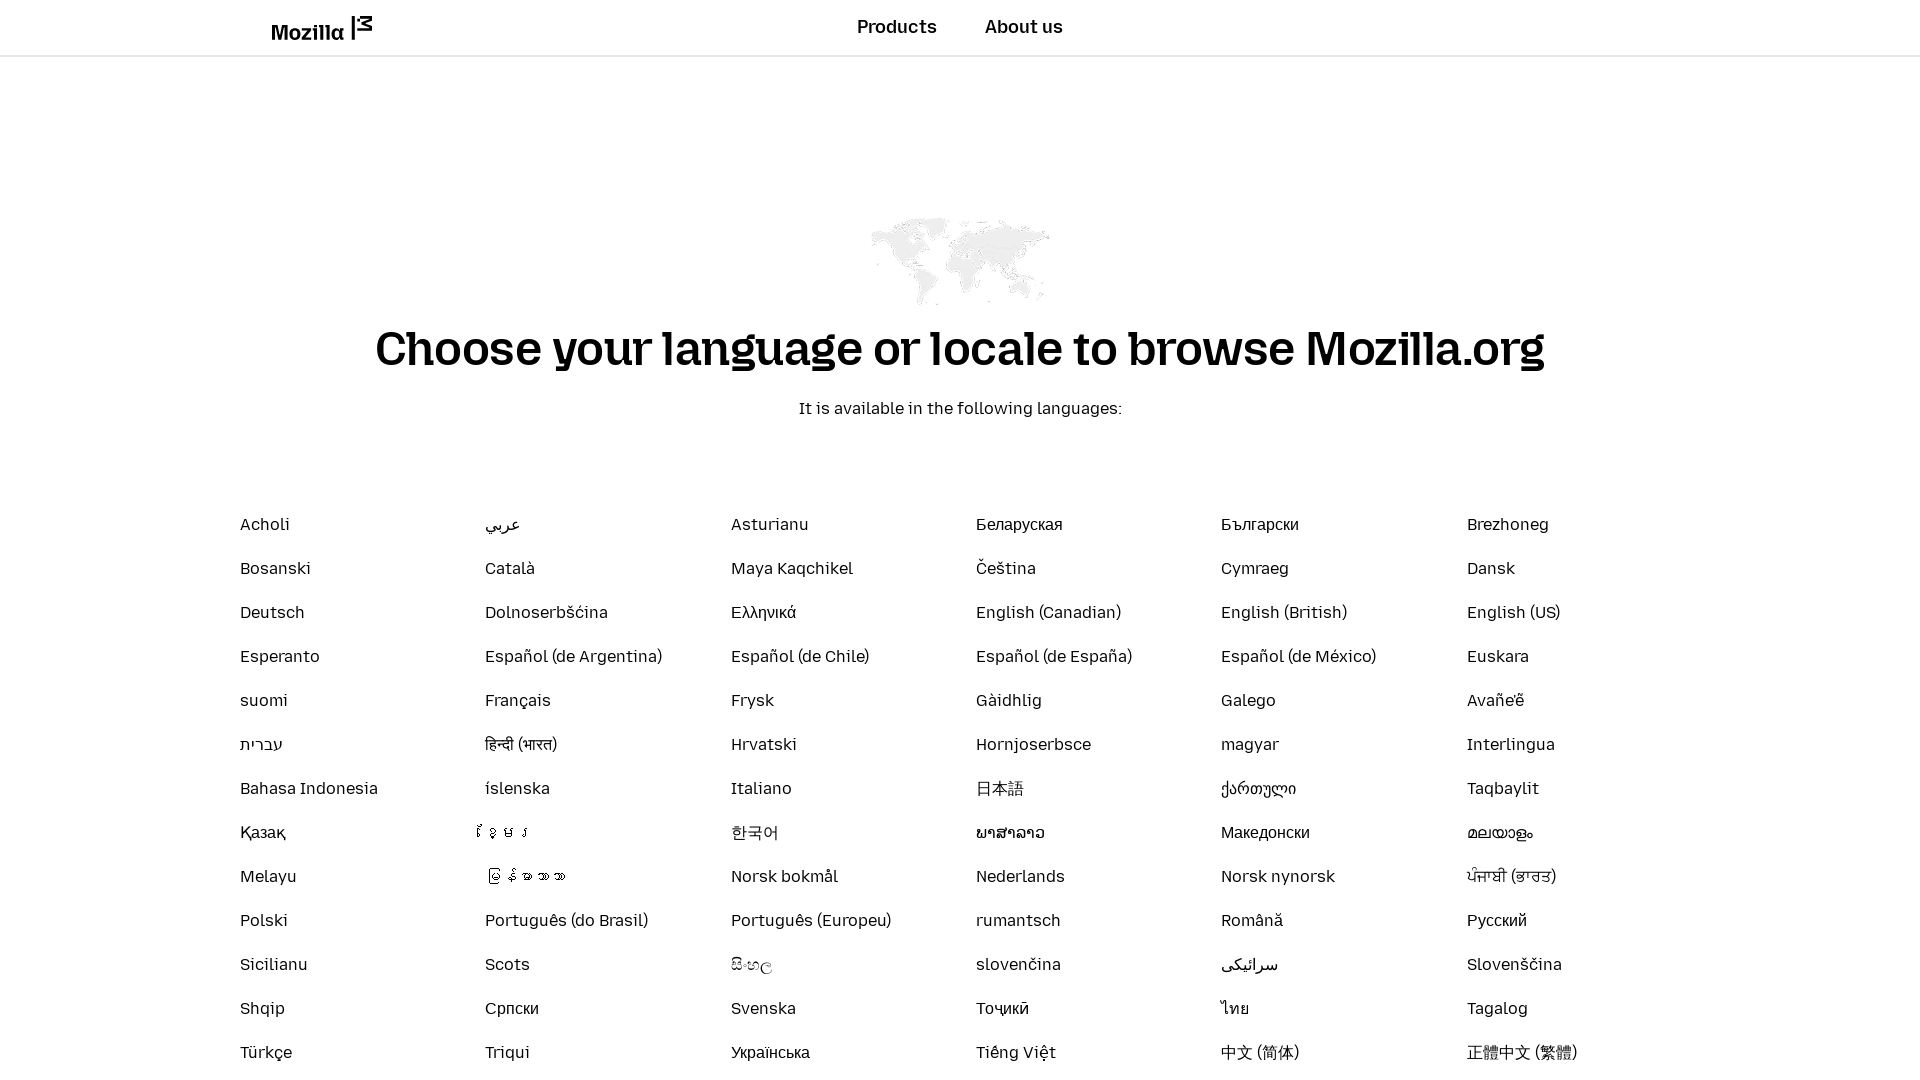